Tests that the page loads and attempts to wait for an element with an intentionally incorrect locator to demonstrate TimeOutException behavior

Starting URL: https://www.techproeducation.com

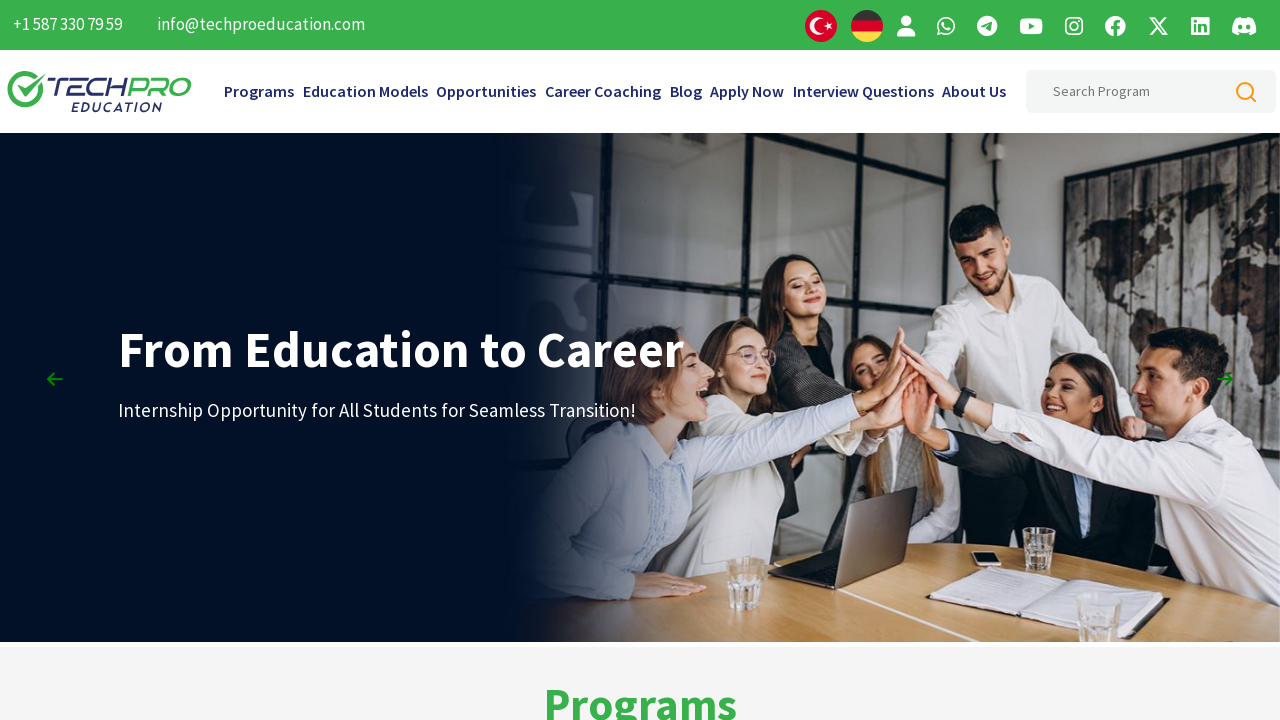

TimeOutException caught - element with incorrect ID '#Yanlıs ID' not found within 30 seconds
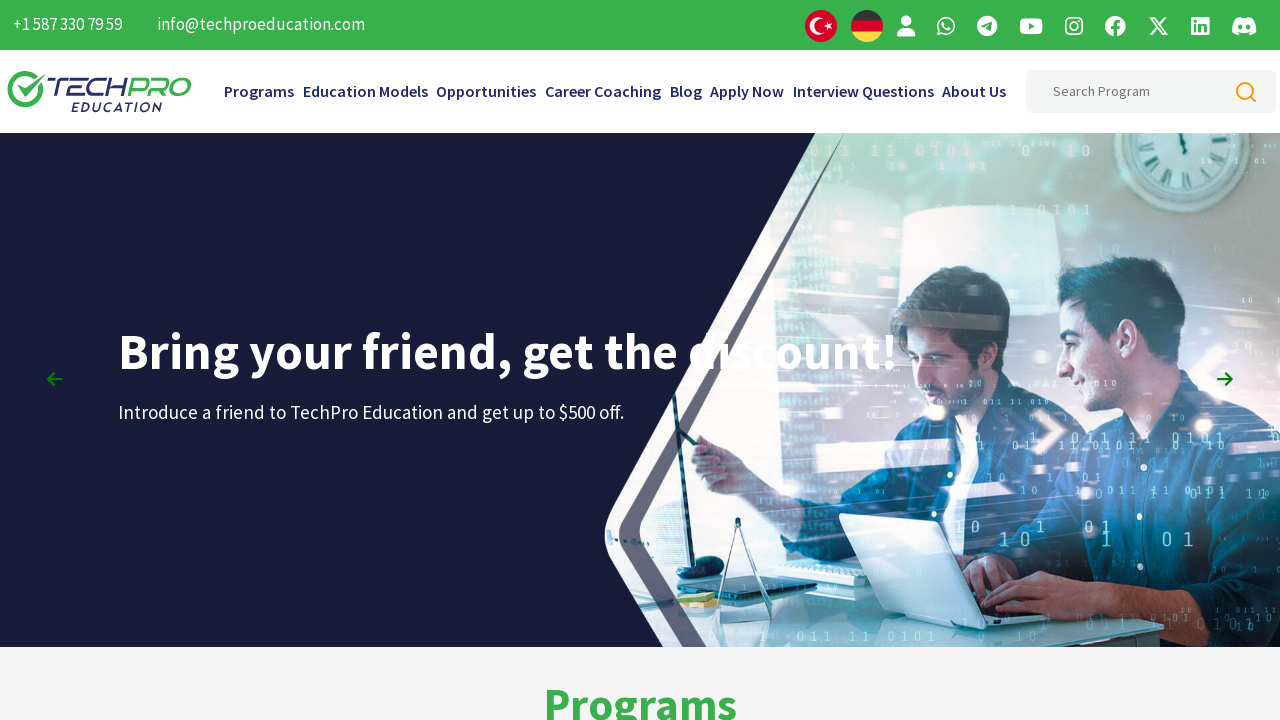

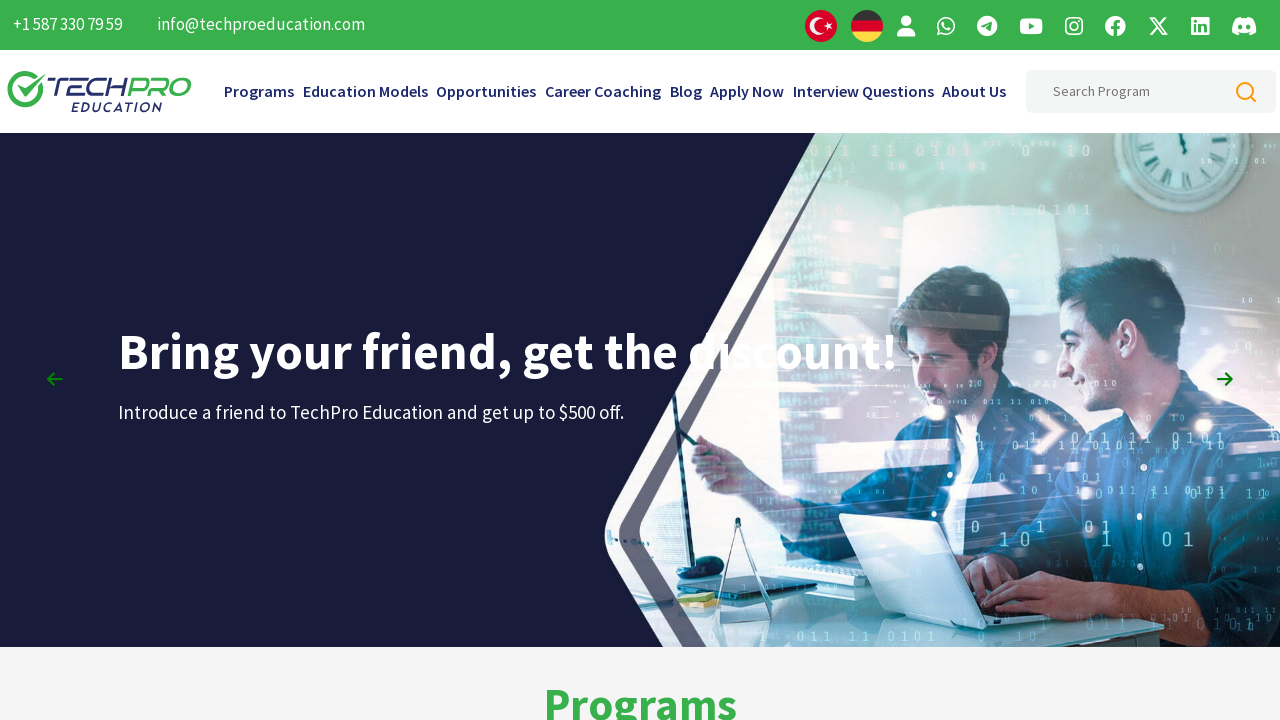